Navigates to Elements section and then clicks on Web Tables menu item

Starting URL: https://demoqa.com

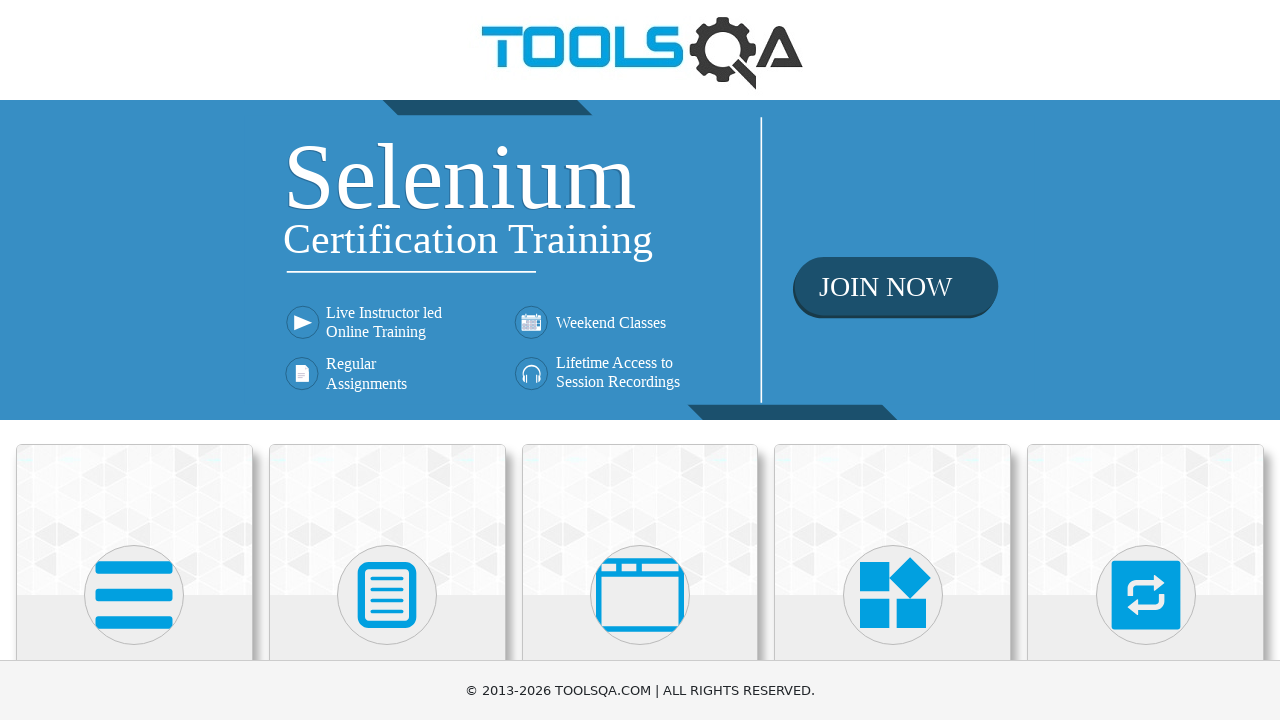

Clicked on Elements section at (134, 360) on xpath=//h5[text()='Elements']
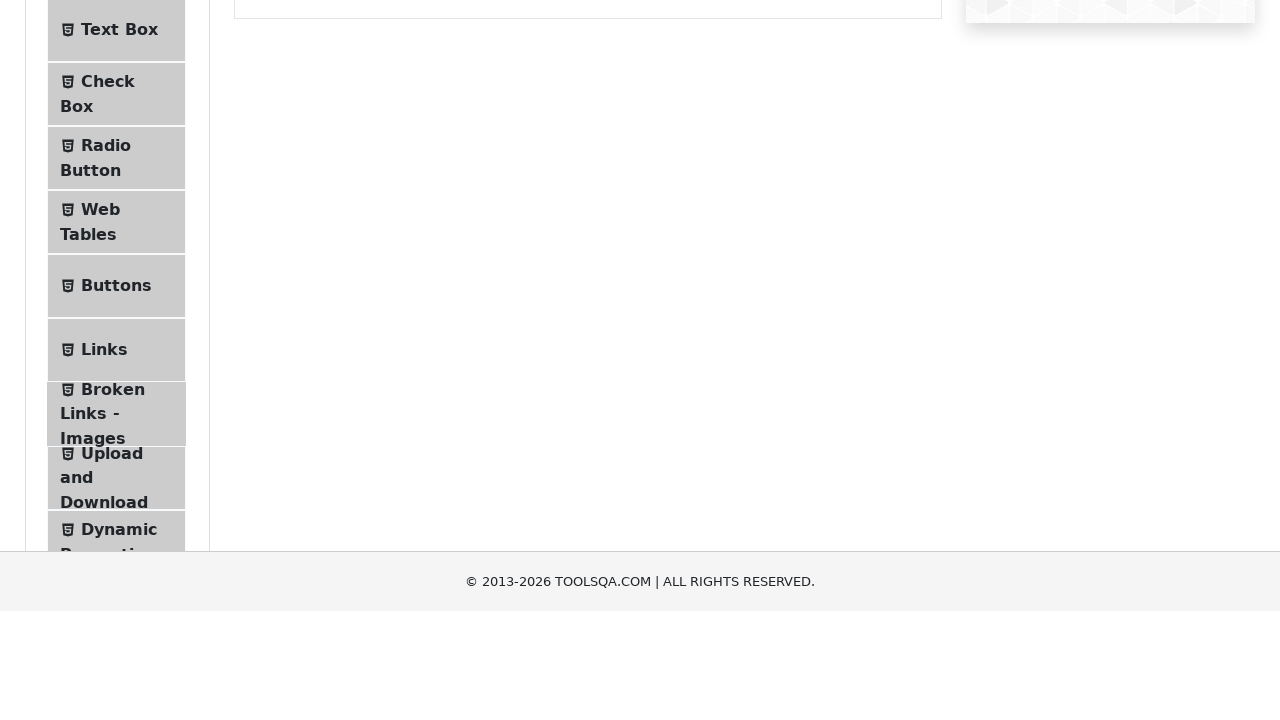

Clicked on Web Tables menu item at (100, 440) on xpath=//span[text()='Web Tables']
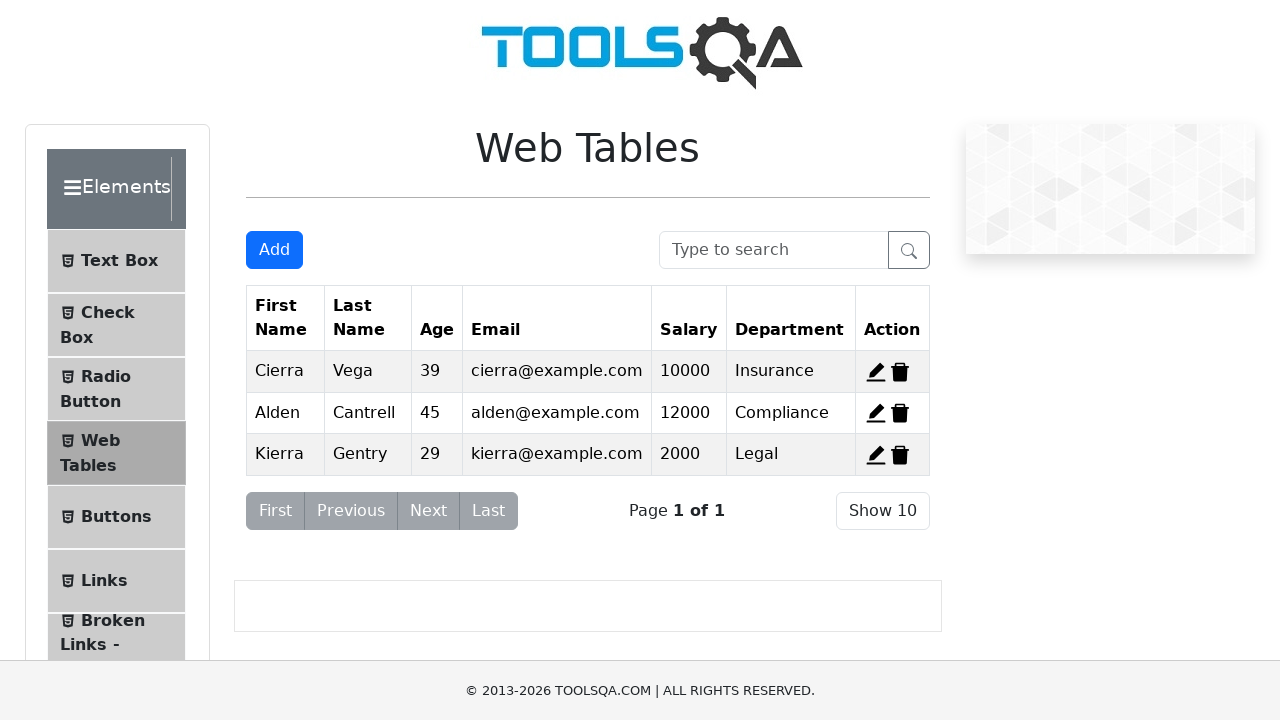

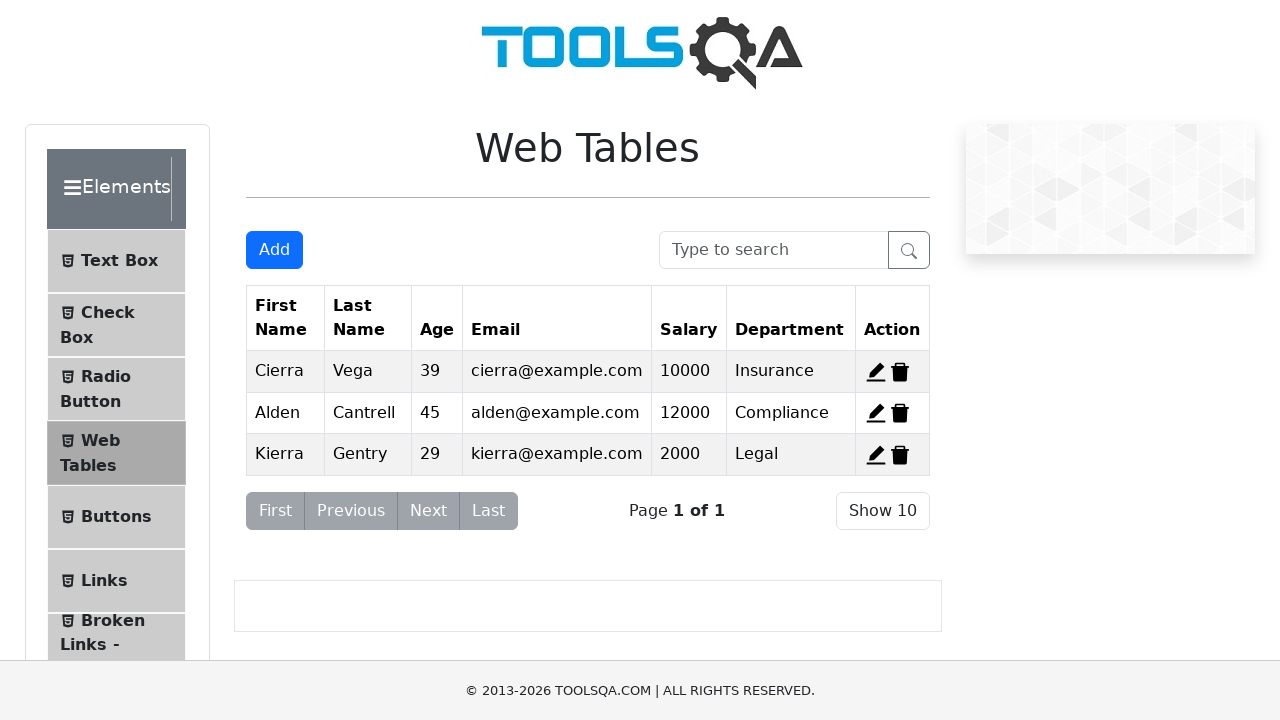